Tests the Typos page by clicking on the Typos link, checking the text for a typo ("won,t"), refreshing the page, and checking the text again after refresh to see if the typo persists.

Starting URL: https://the-internet.herokuapp.com/

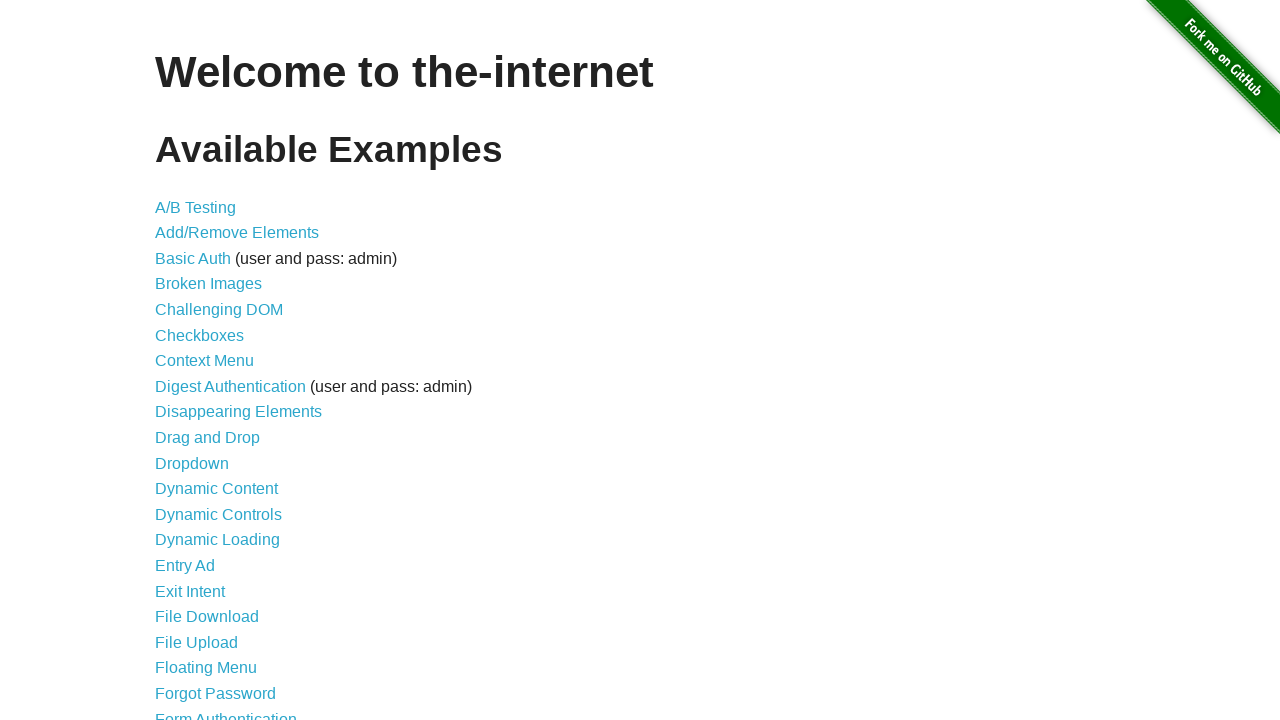

Clicked on the Typos link at (176, 625) on text=Typos
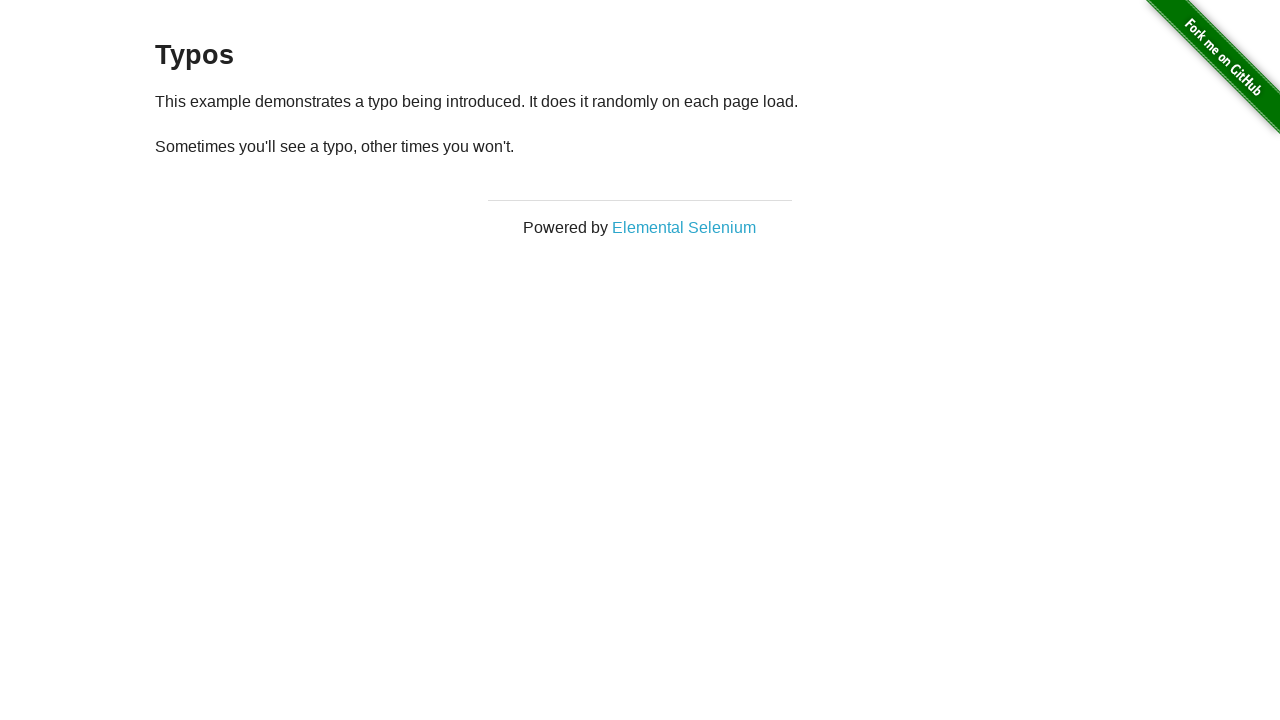

Typos page loaded and text element is visible
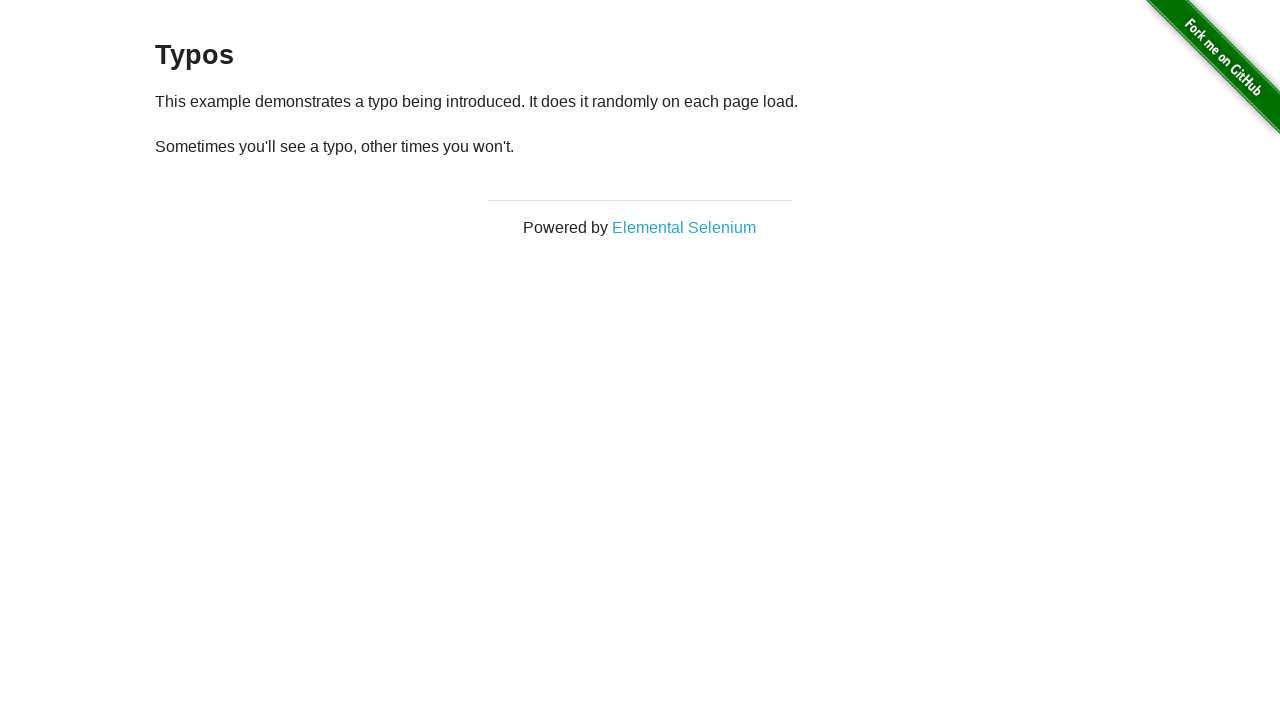

Retrieved text content from typos page
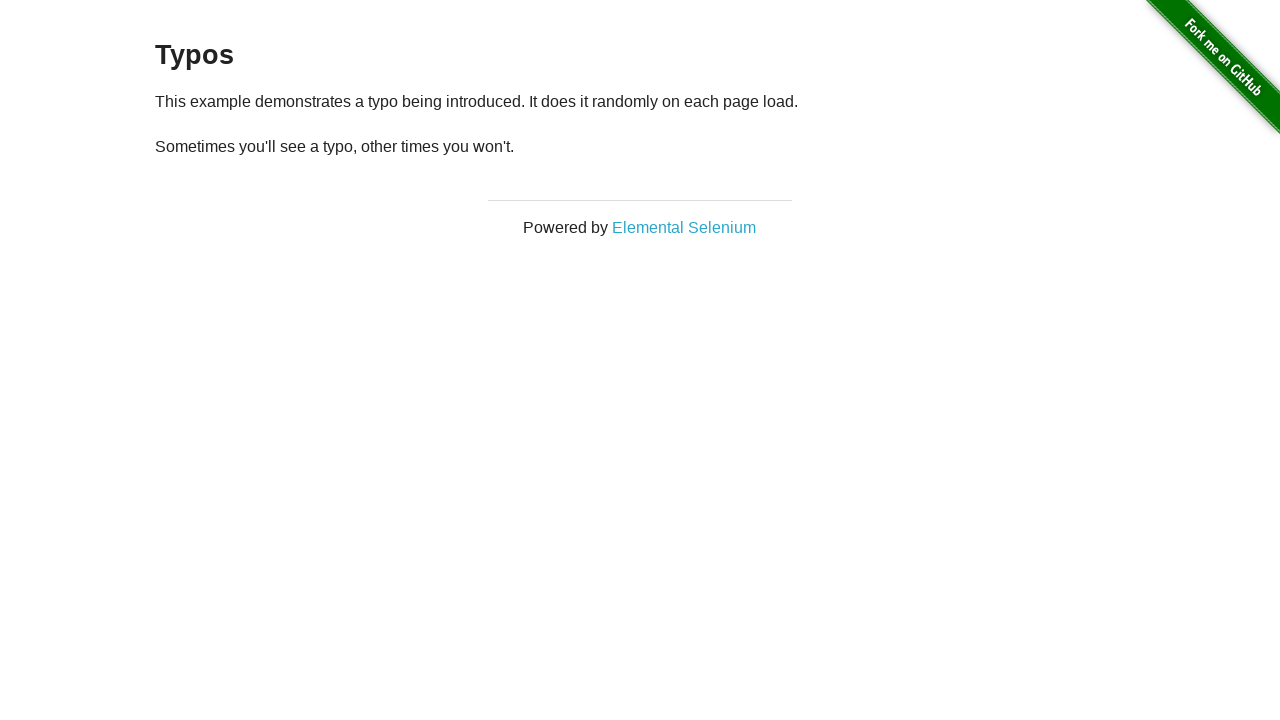

Verified text before refresh is correct - no typo found
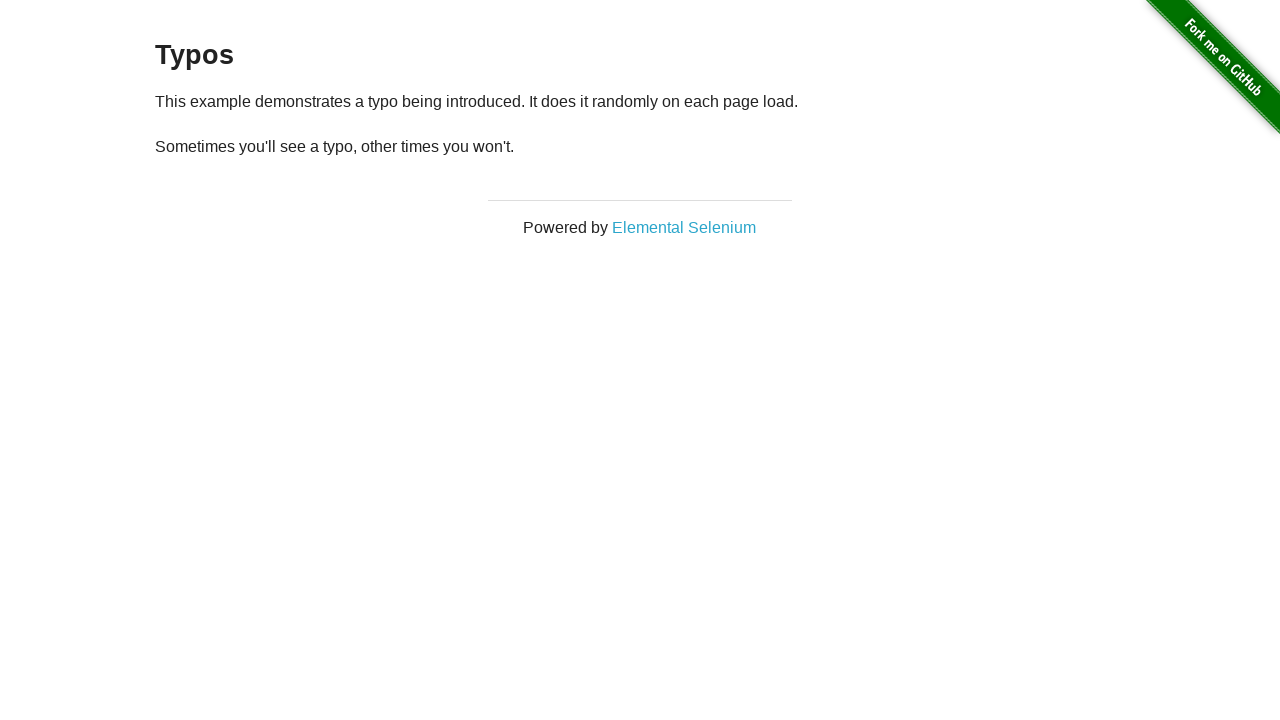

Reloaded the typos page
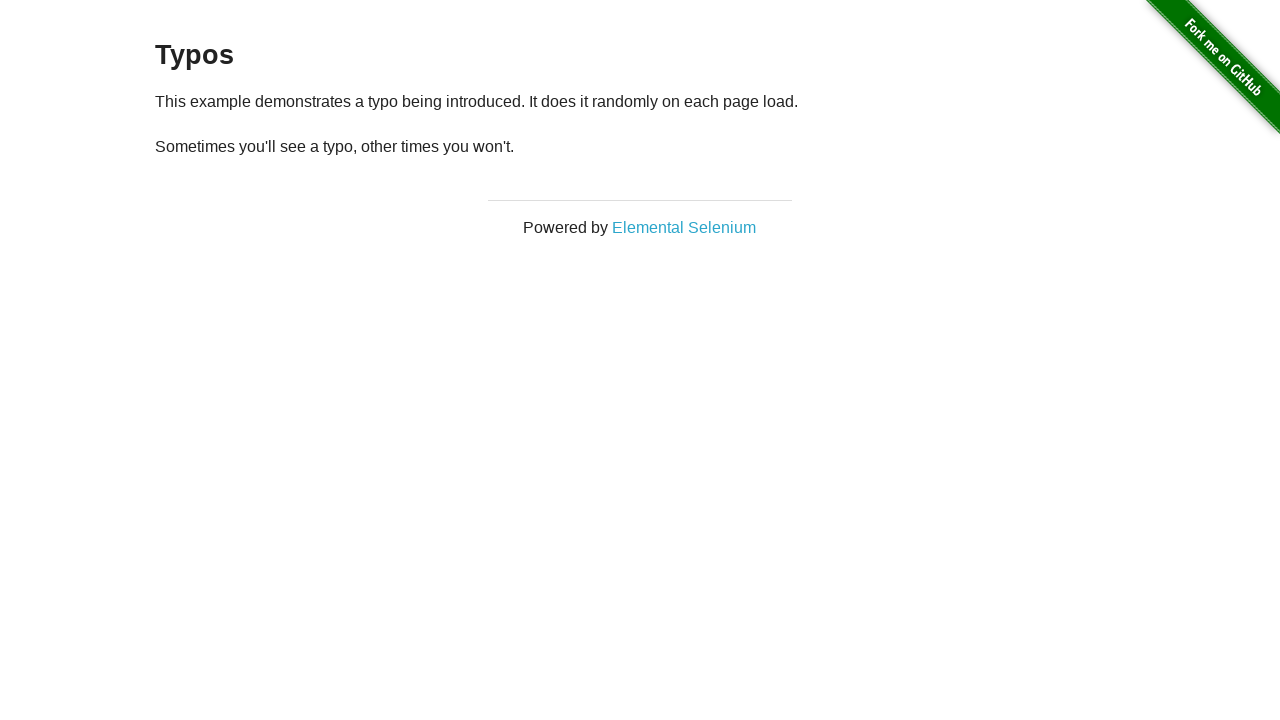

Typos page reloaded and text element is visible again
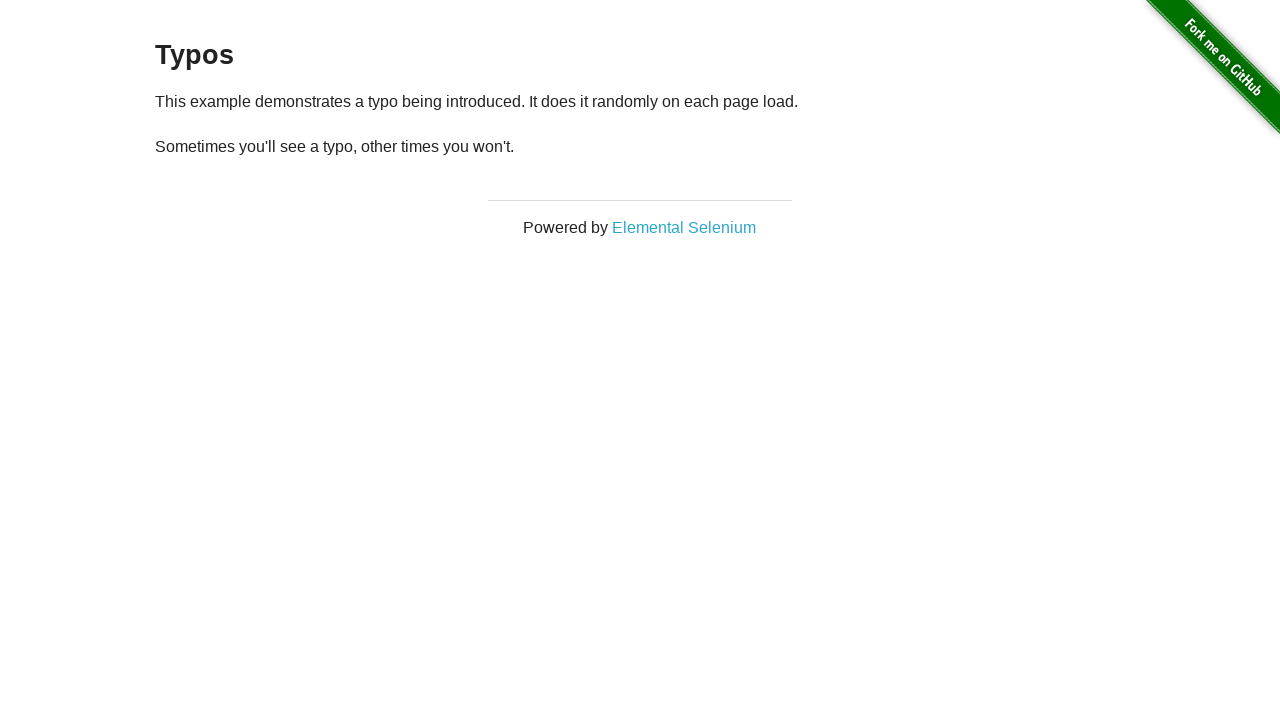

Retrieved text content from typos page after refresh
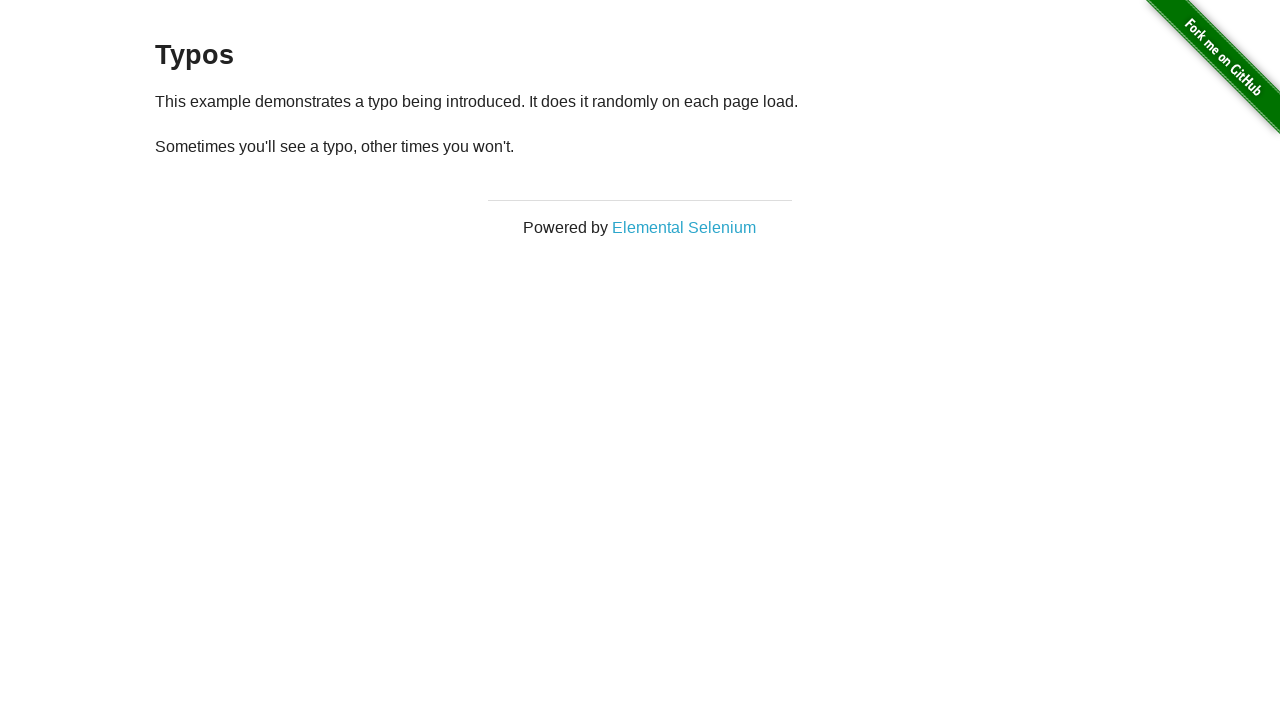

Verified text after refresh is correct - no typo found
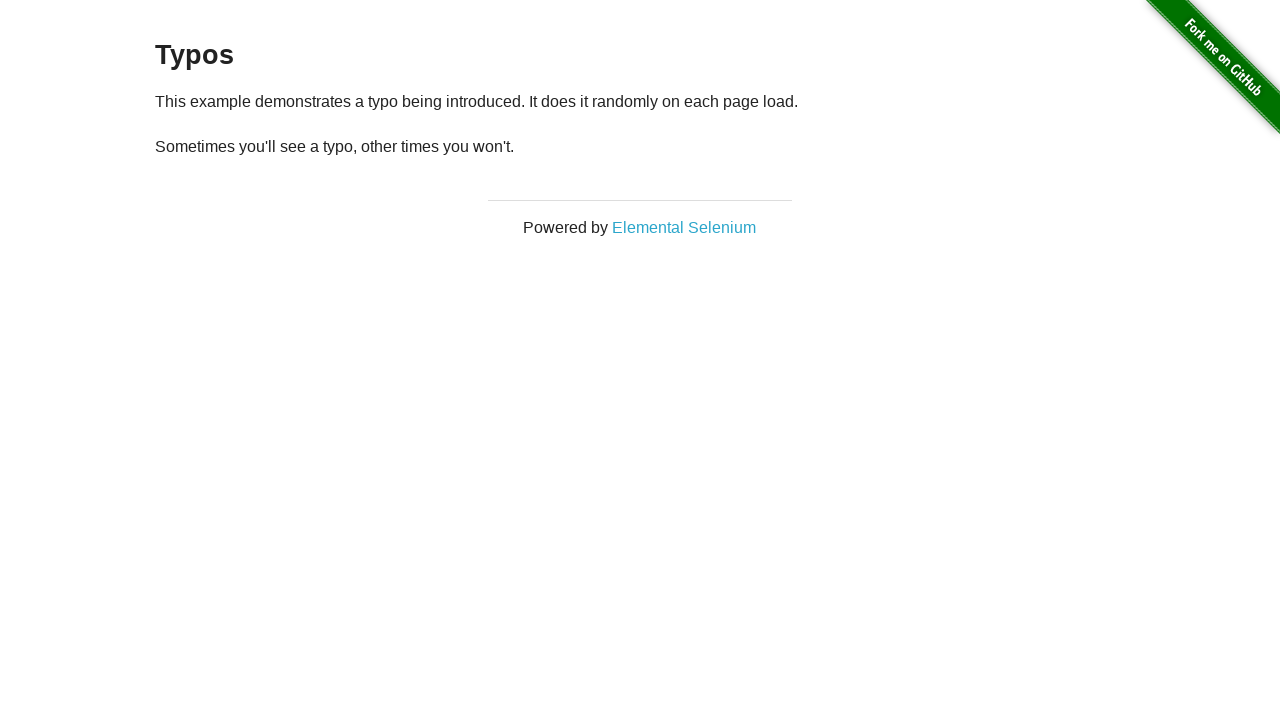

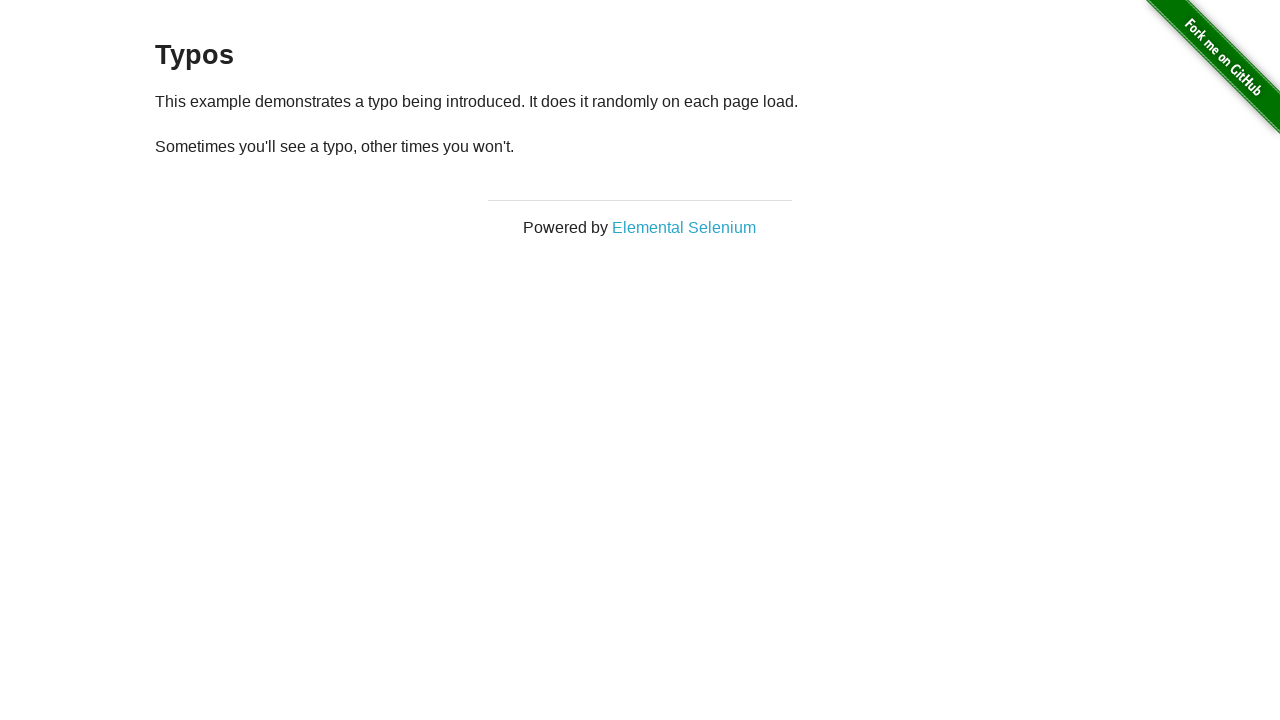